Navigates to the Time and Date world clock page and verifies that the world clock table with city times is displayed and contains data.

Starting URL: https://www.timeanddate.com/worldclock/

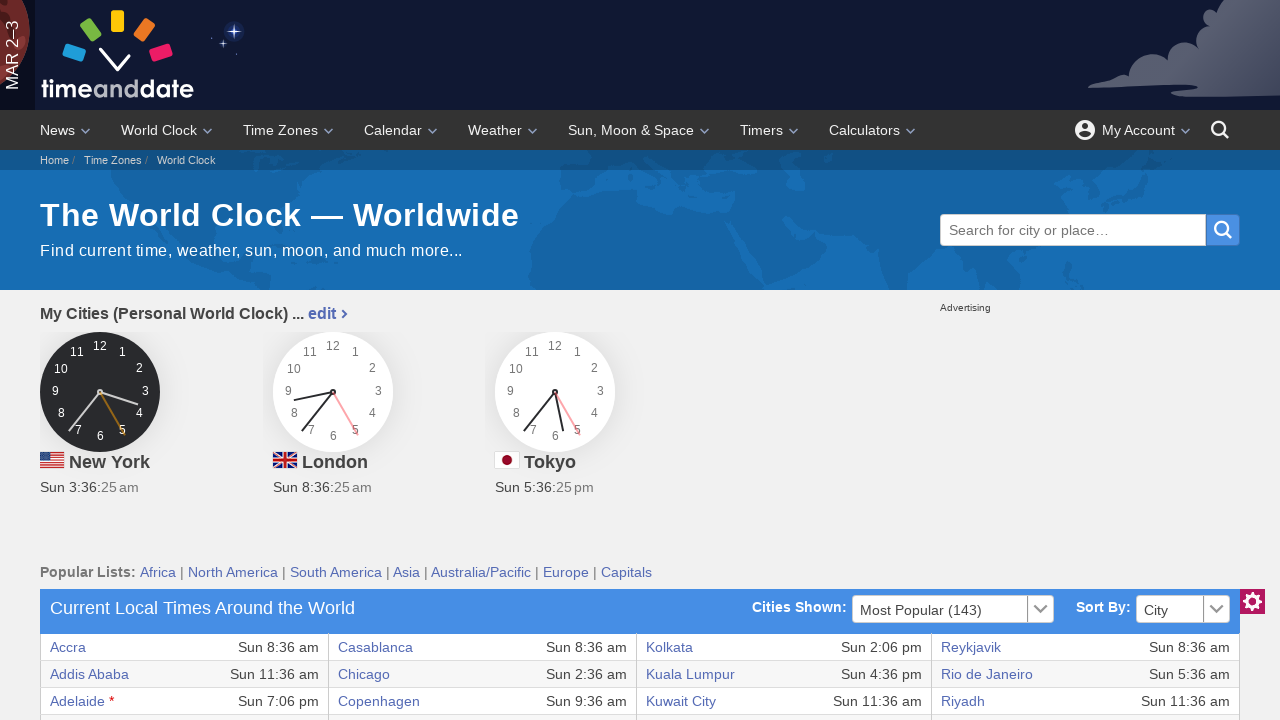

Navigated to Time and Date world clock page
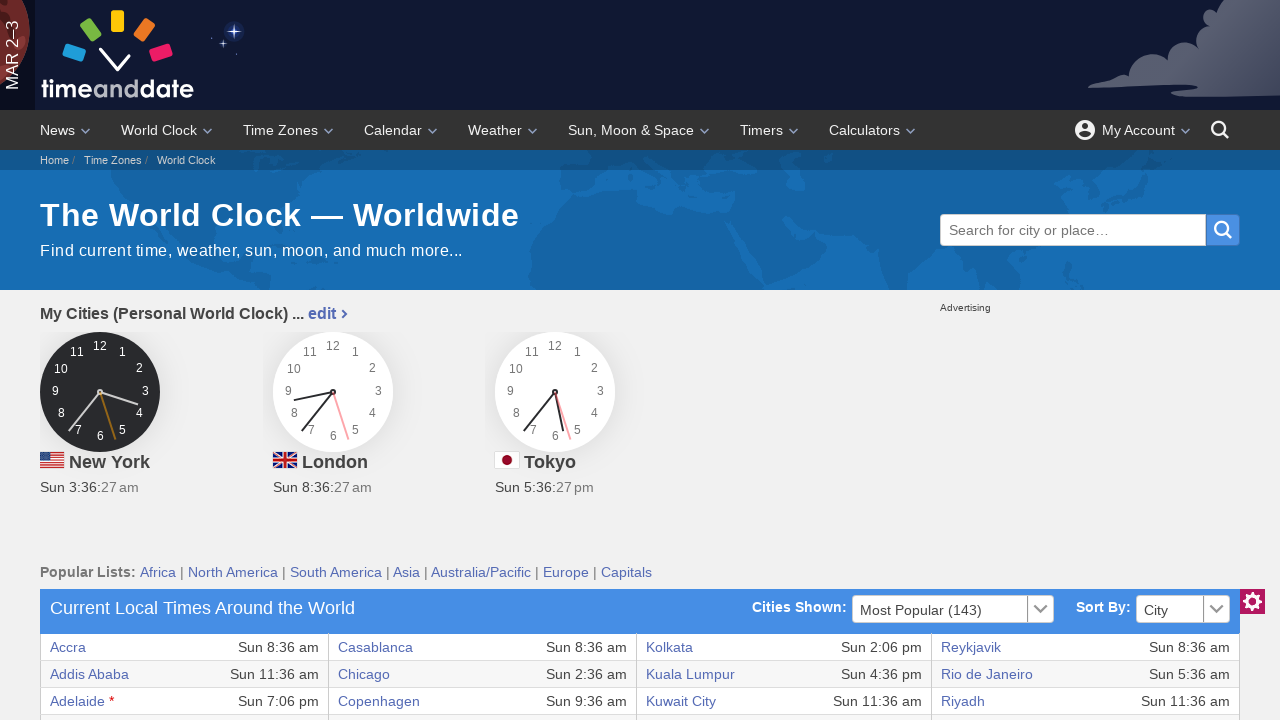

World clock table rows became visible
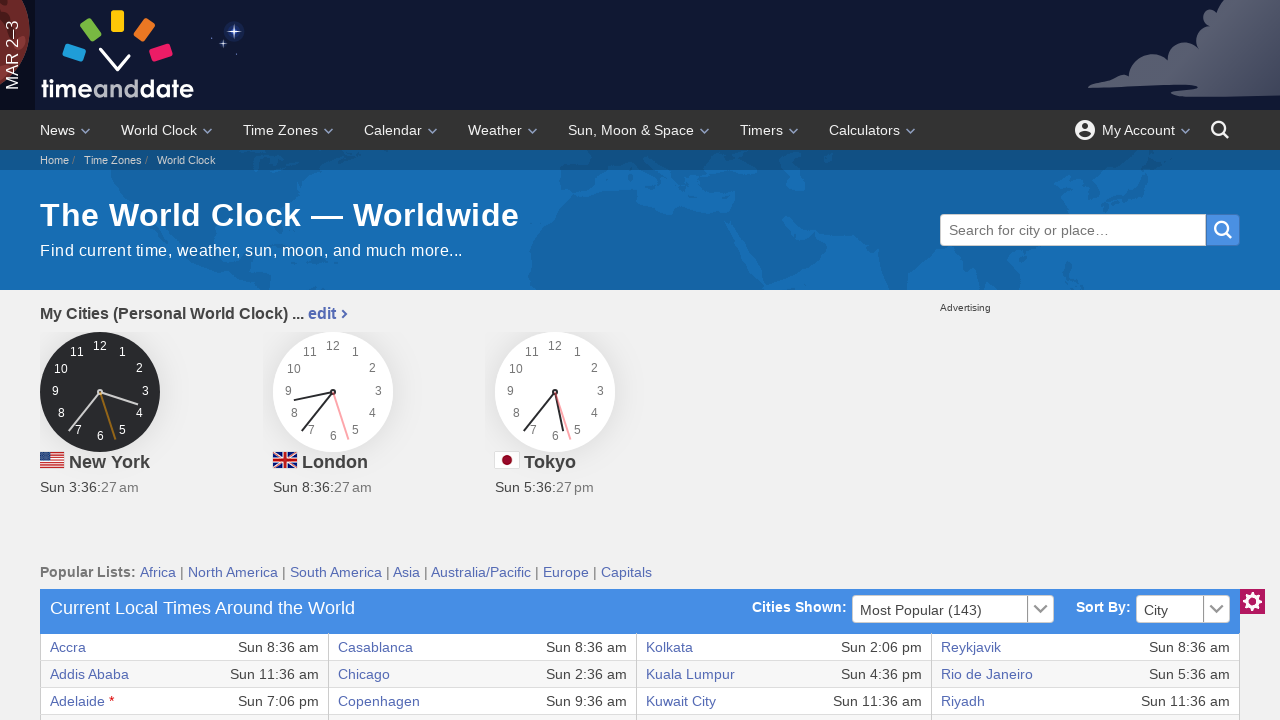

First table row with data confirmed to exist
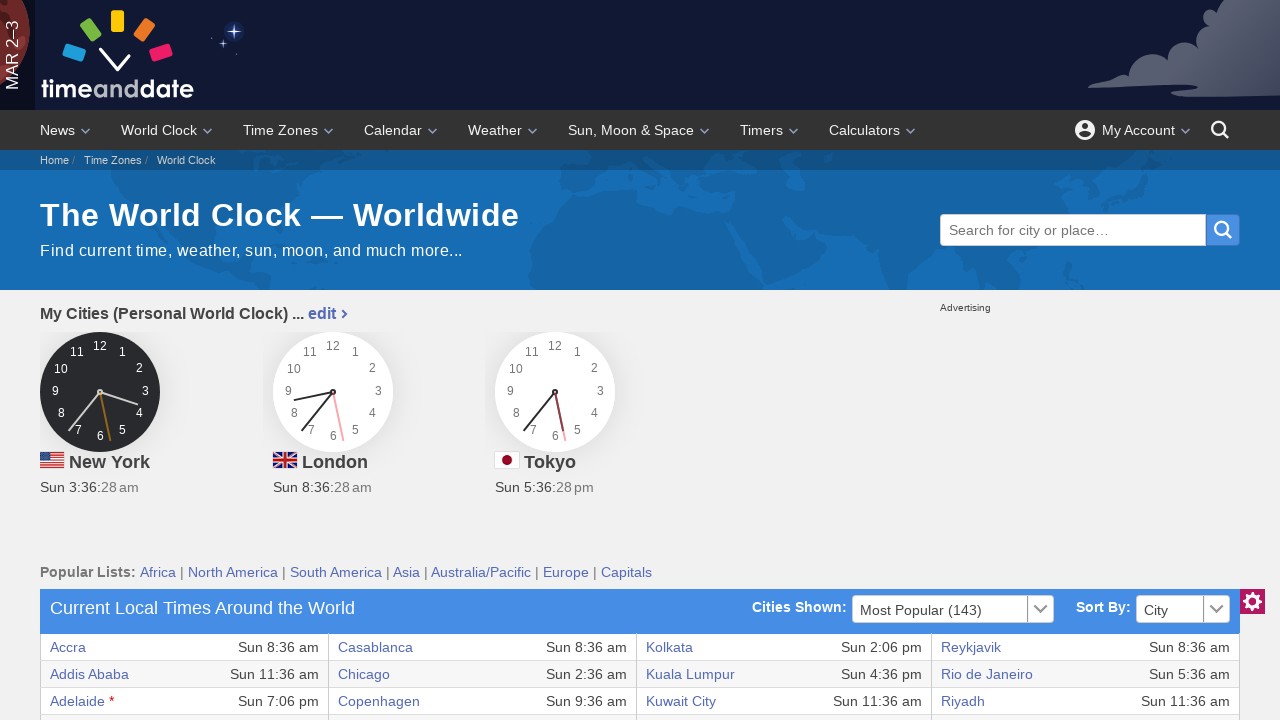

First table row confirmed to be in visible state
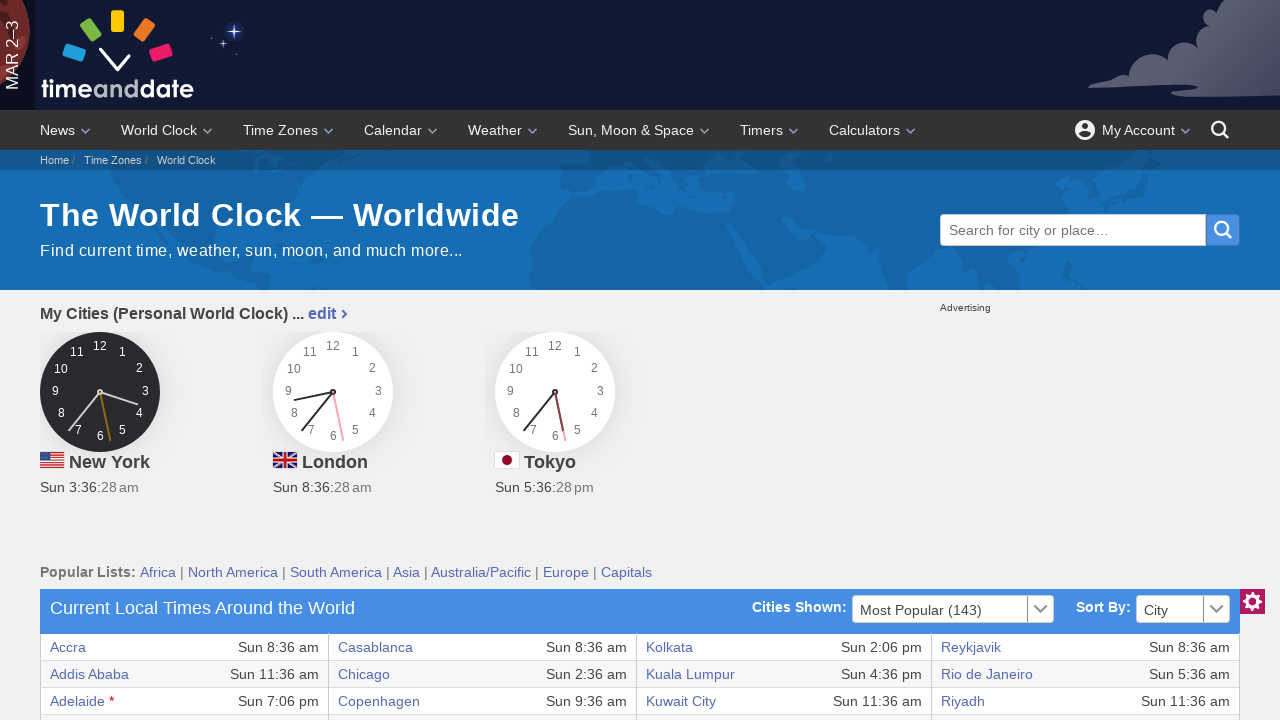

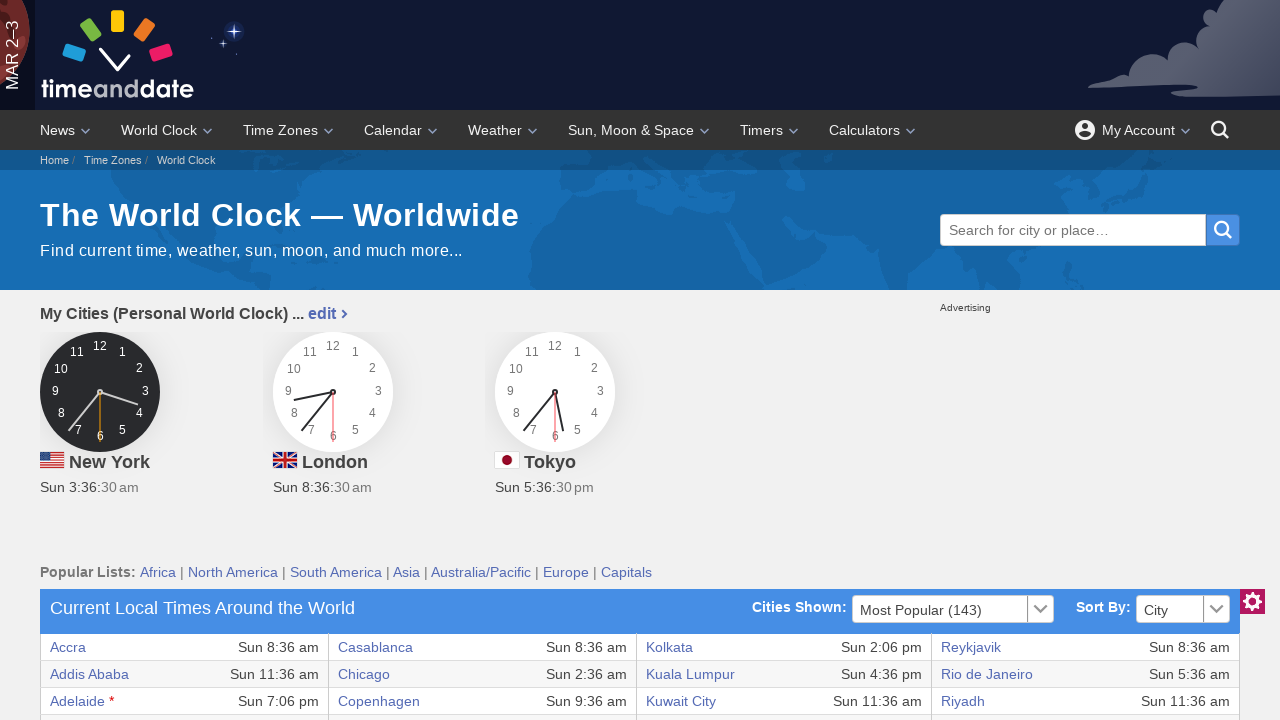